Tests radio buttons by iterating through all radio buttons and clicking each one, then specifically selects radio button 2.

Starting URL: https://kristinek.github.io/site/examples/actions

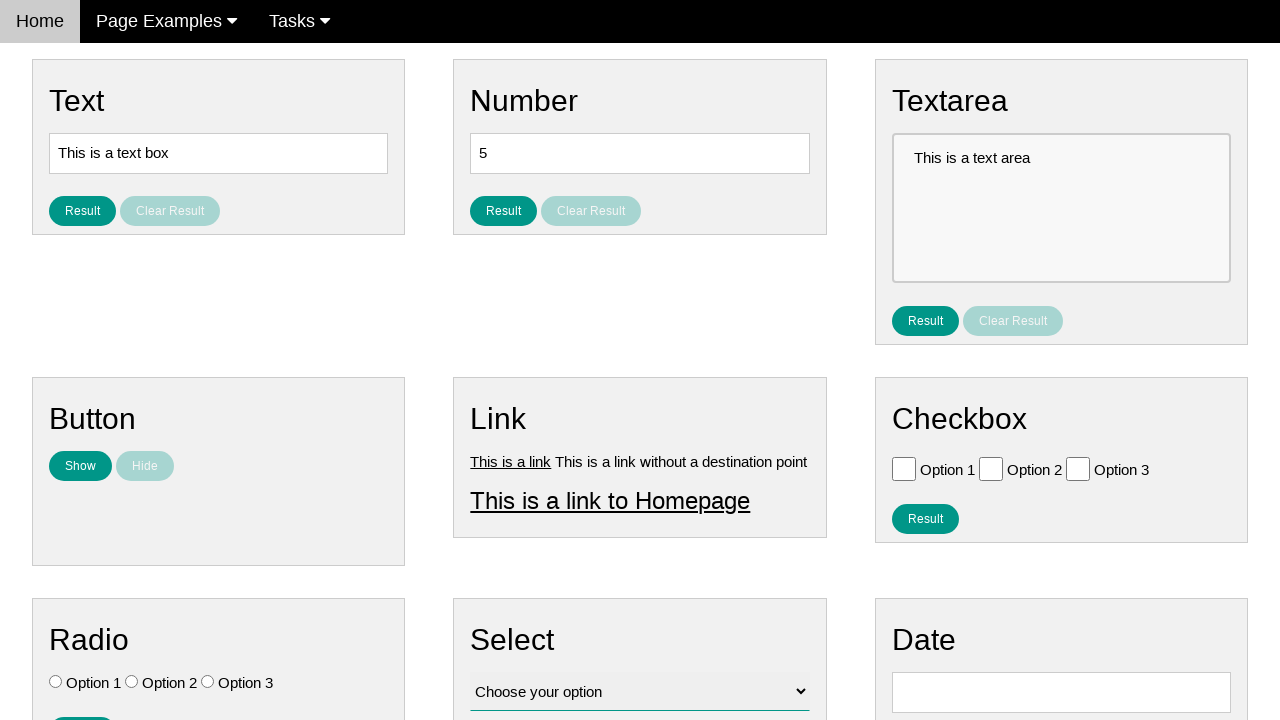

Navigated to radio button actions page
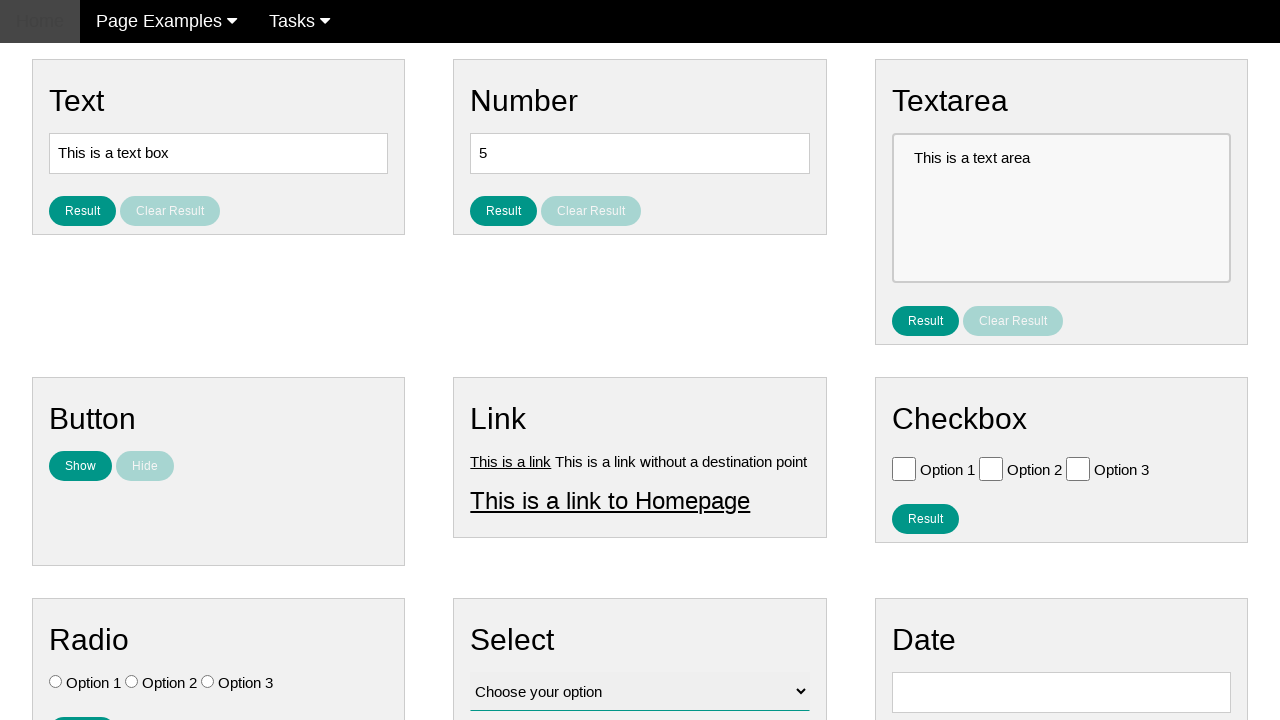

Located all radio button elements
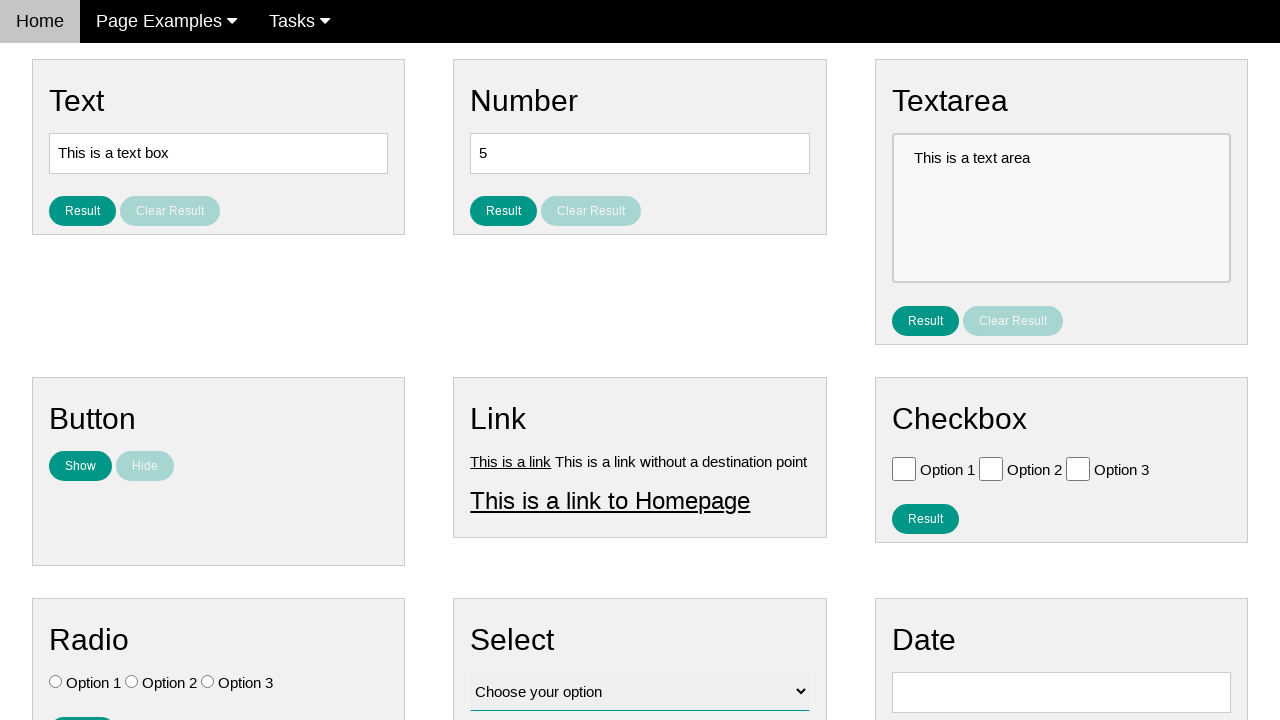

Found 3 radio buttons on the page
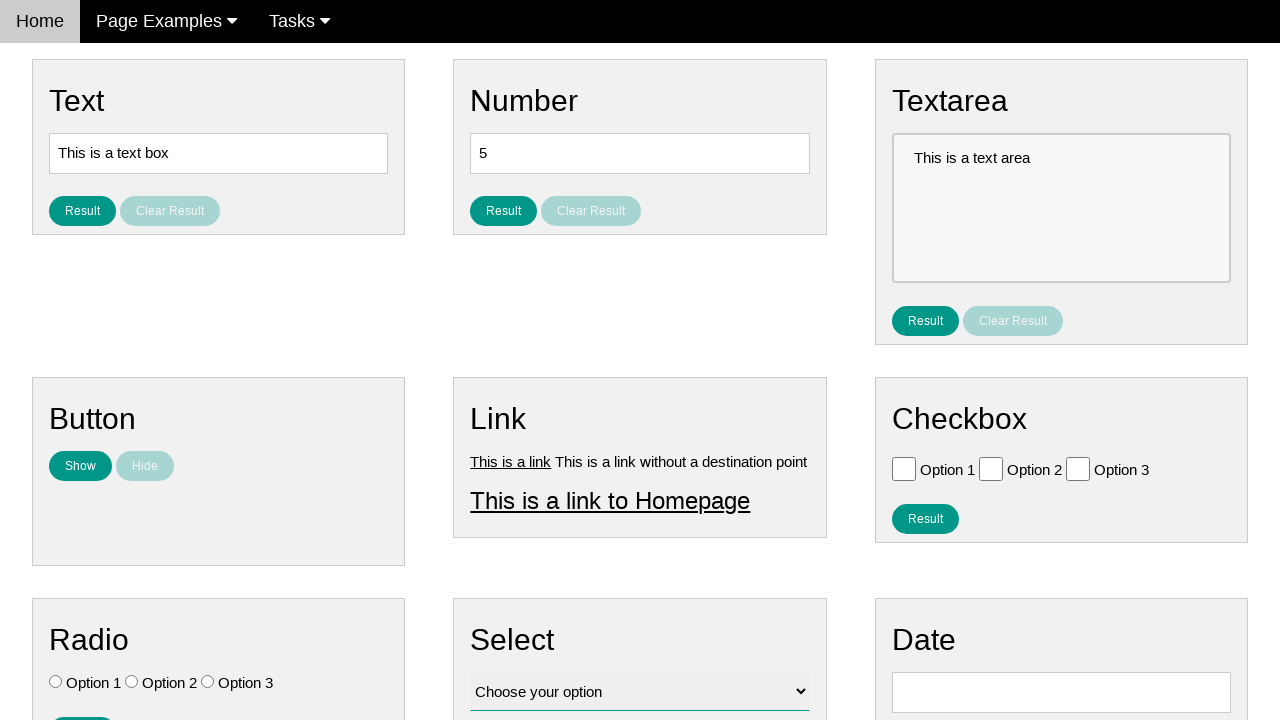

Clicked radio button 1 of 3 at (56, 682) on .w3-check[type='radio'] >> nth=0
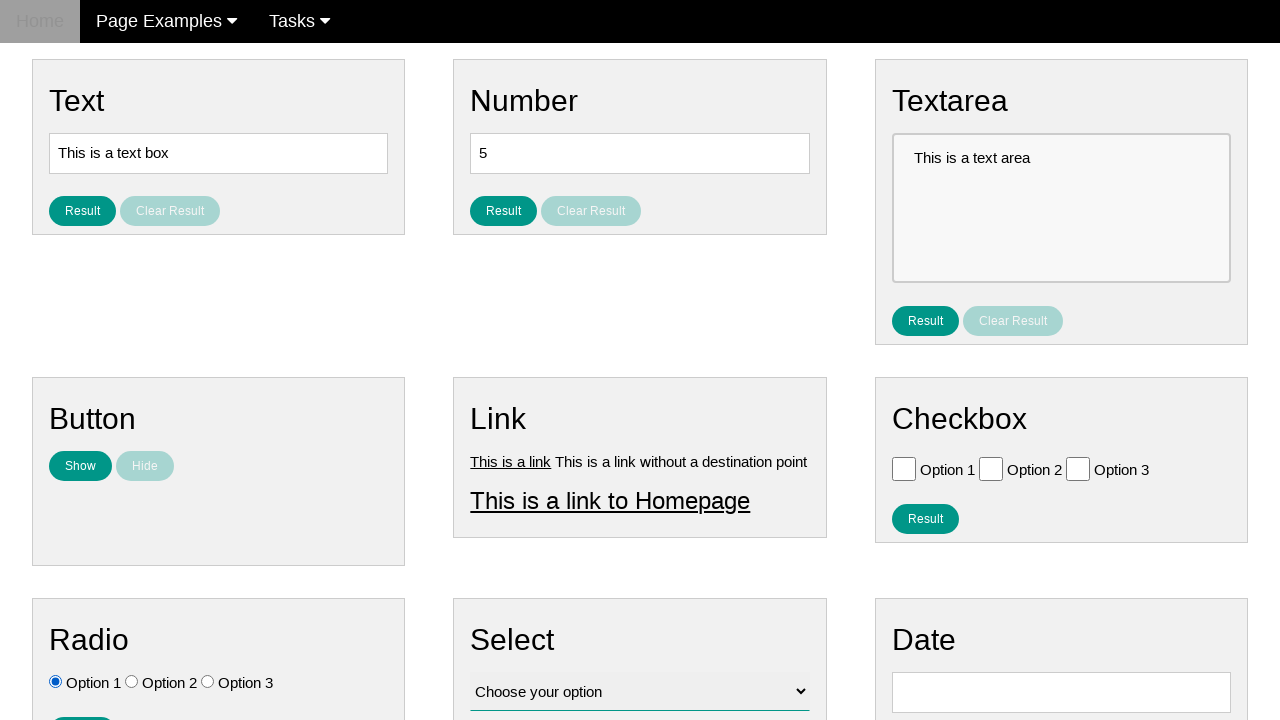

Clicked radio button 2 of 3 at (132, 682) on .w3-check[type='radio'] >> nth=1
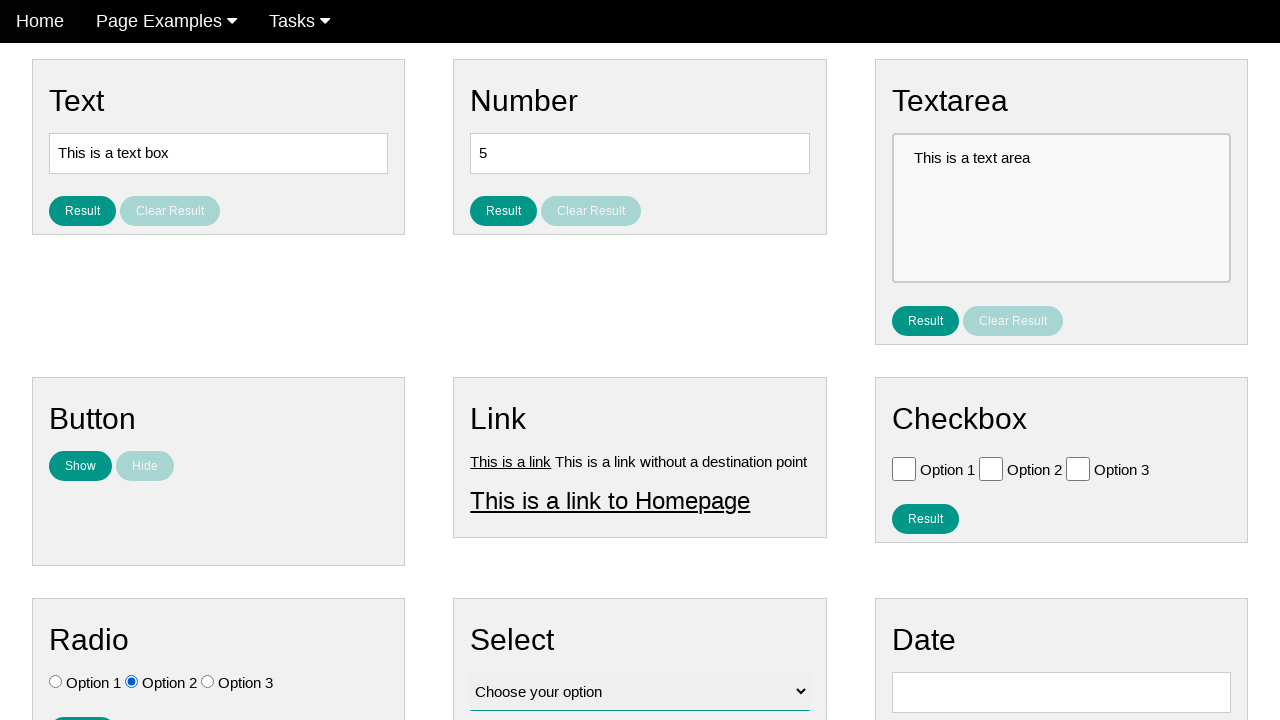

Clicked radio button 3 of 3 at (208, 682) on .w3-check[type='radio'] >> nth=2
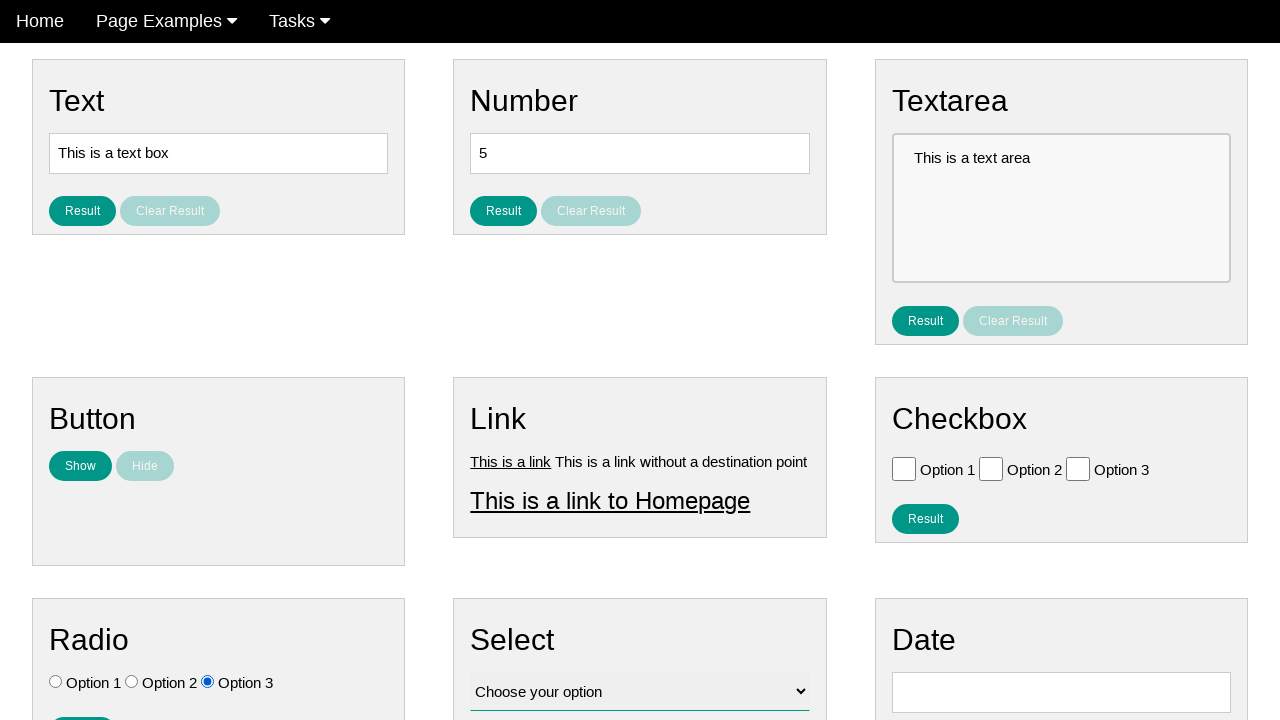

Clicked radio button 2 specifically at (132, 682) on .w3-check[value='Option 2'][type='radio']
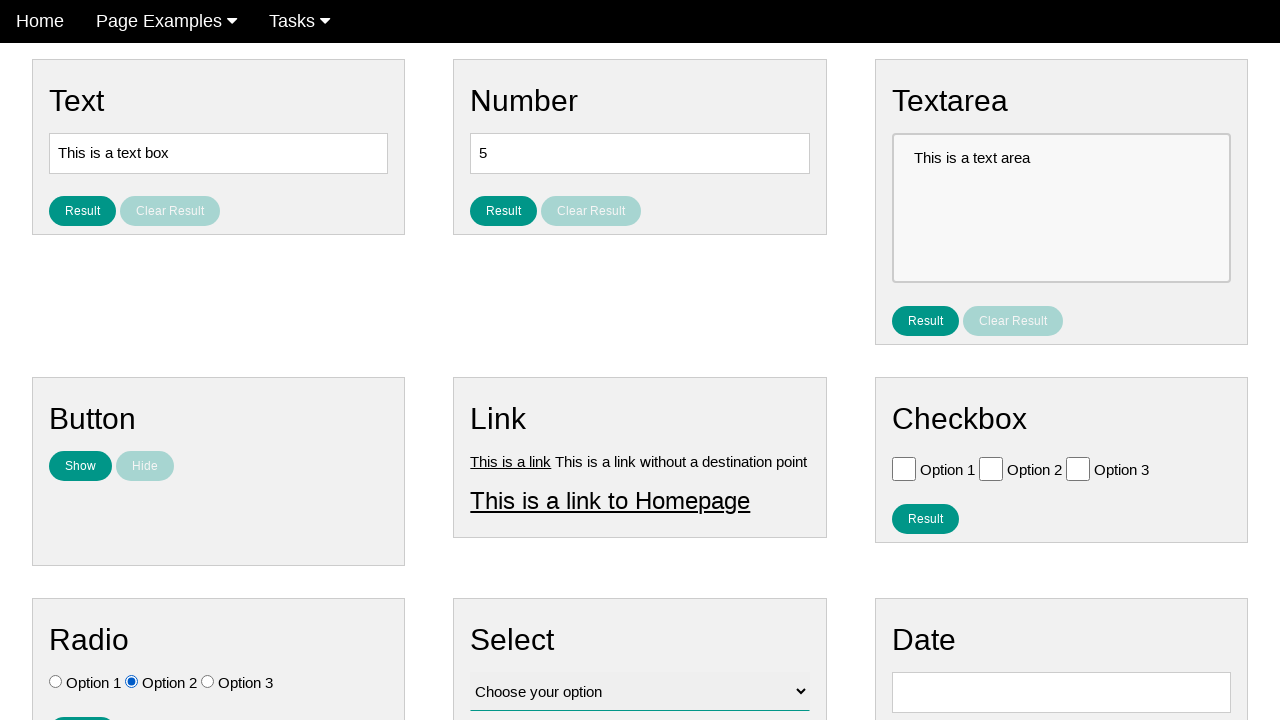

Verified radio button 2 is now selected
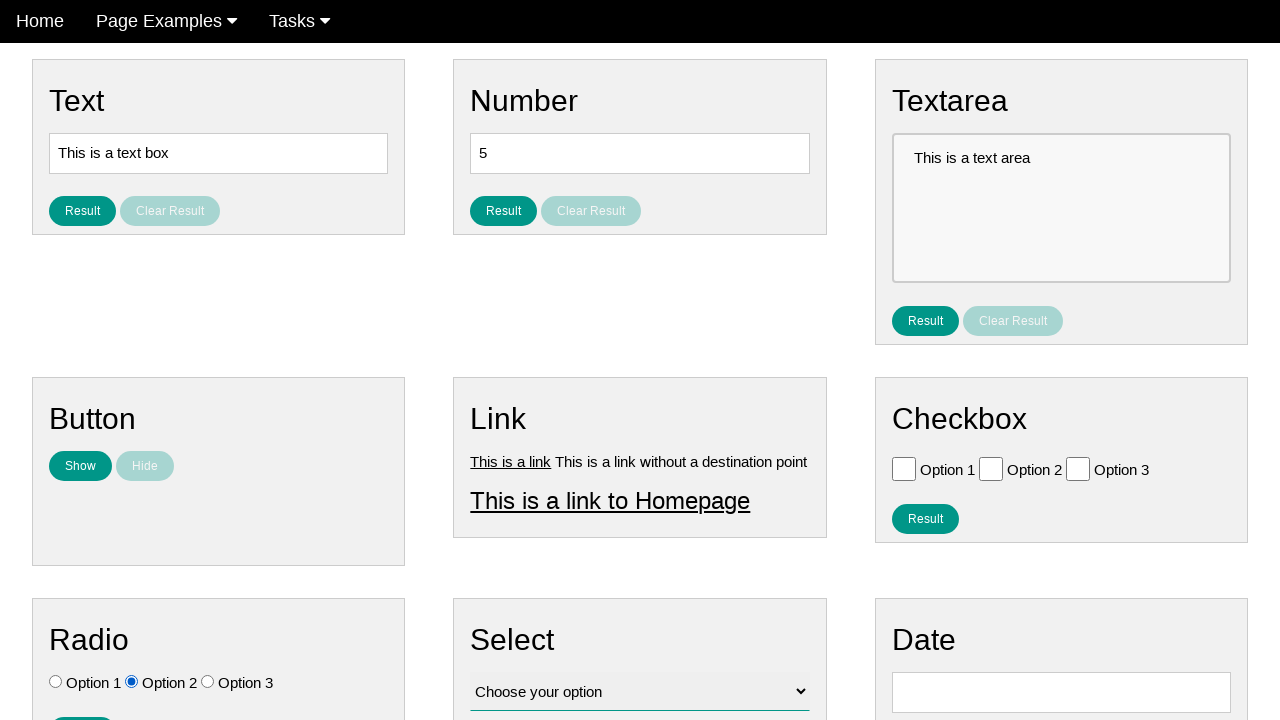

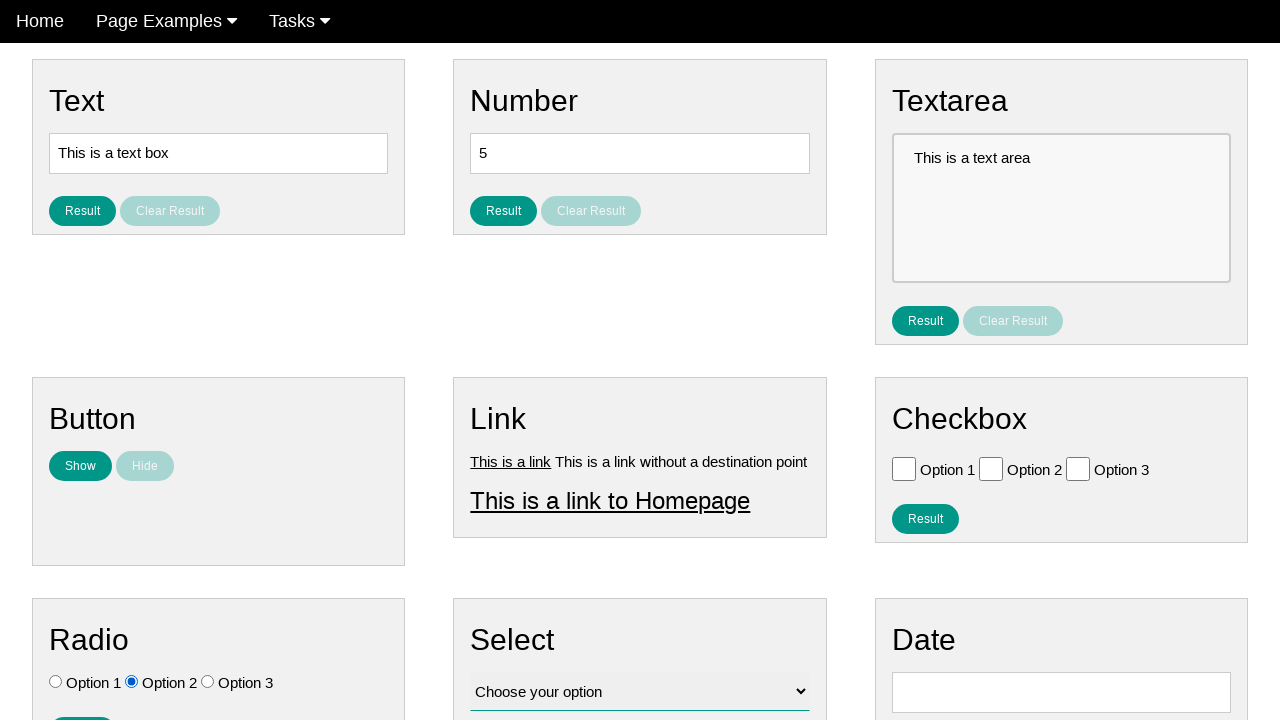